Tests iframe switching functionality by navigating to W3Schools tryit editor, switching to the result iframe to click a button, then switching back to the parent frame to click a navigation link.

Starting URL: https://www.w3schools.com/js/tryit.asp?filename=tryjs_myfirst

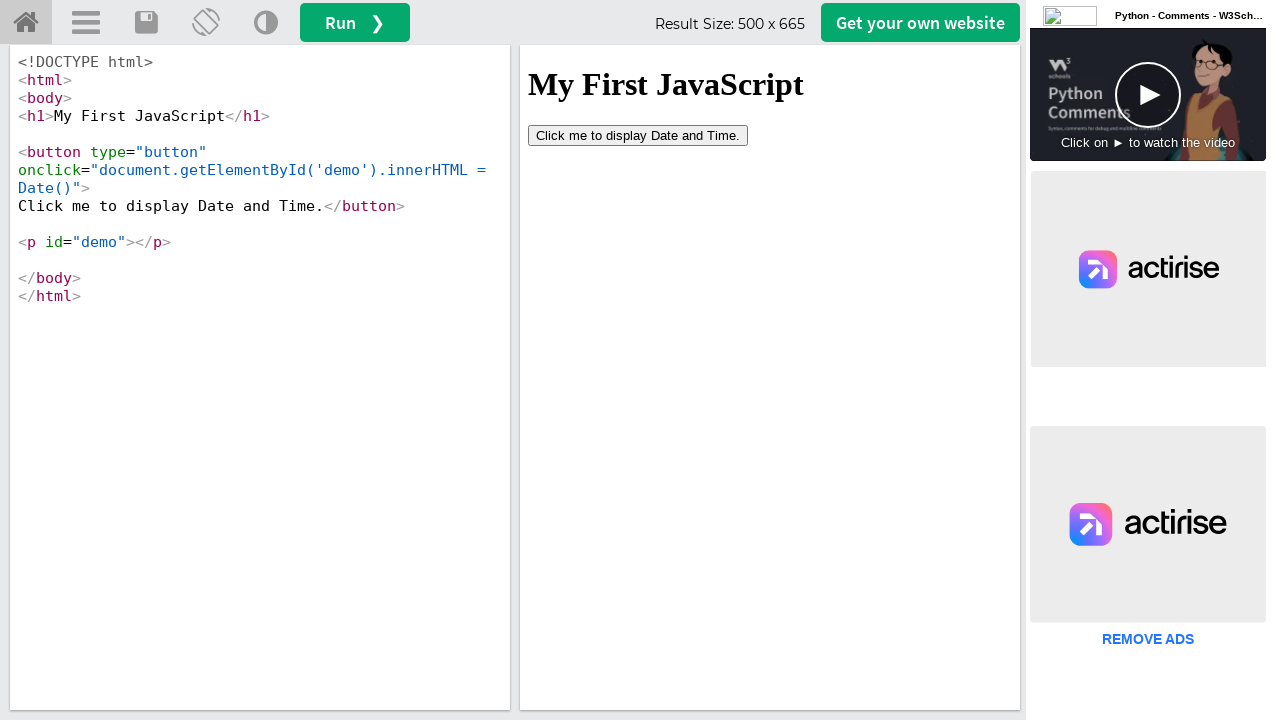

Waited for iframeResult to load on W3Schools tryit editor
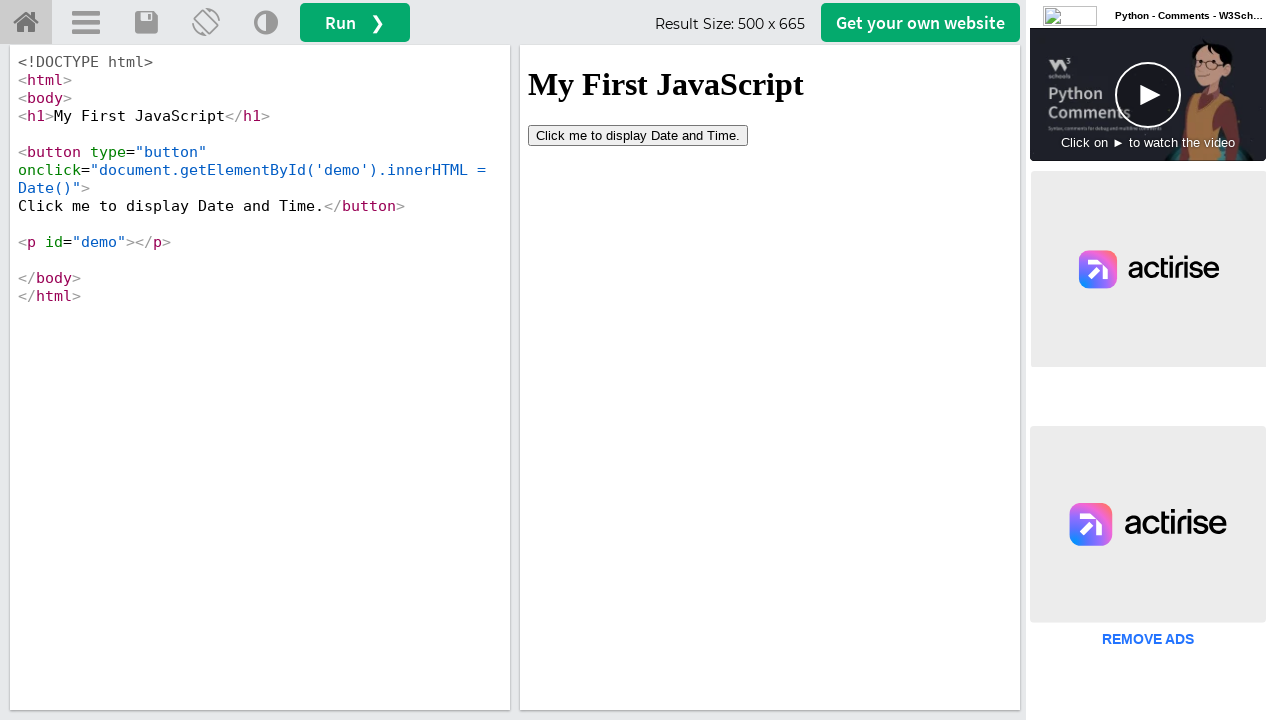

Located the result iframe (#iframeResult)
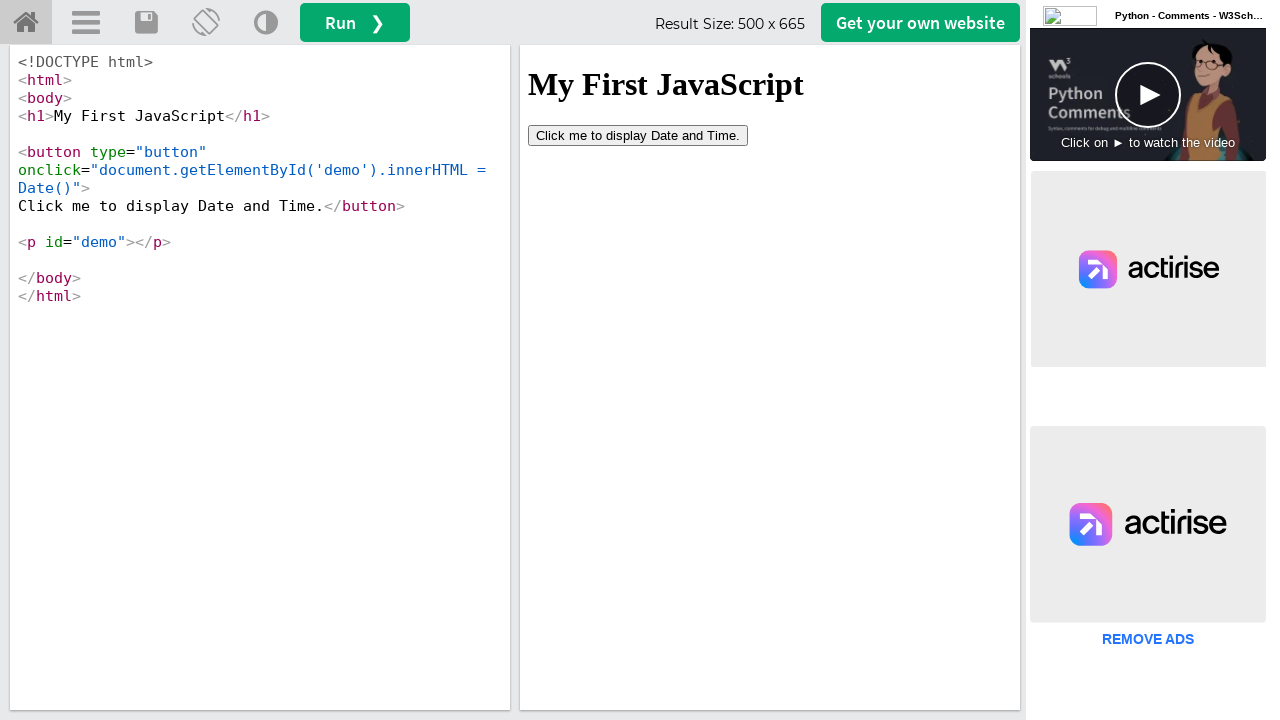

Clicked the 'Click me to...' button inside the result iframe at (638, 135) on #iframeResult >> internal:control=enter-frame >> xpath=//button[contains(text(),
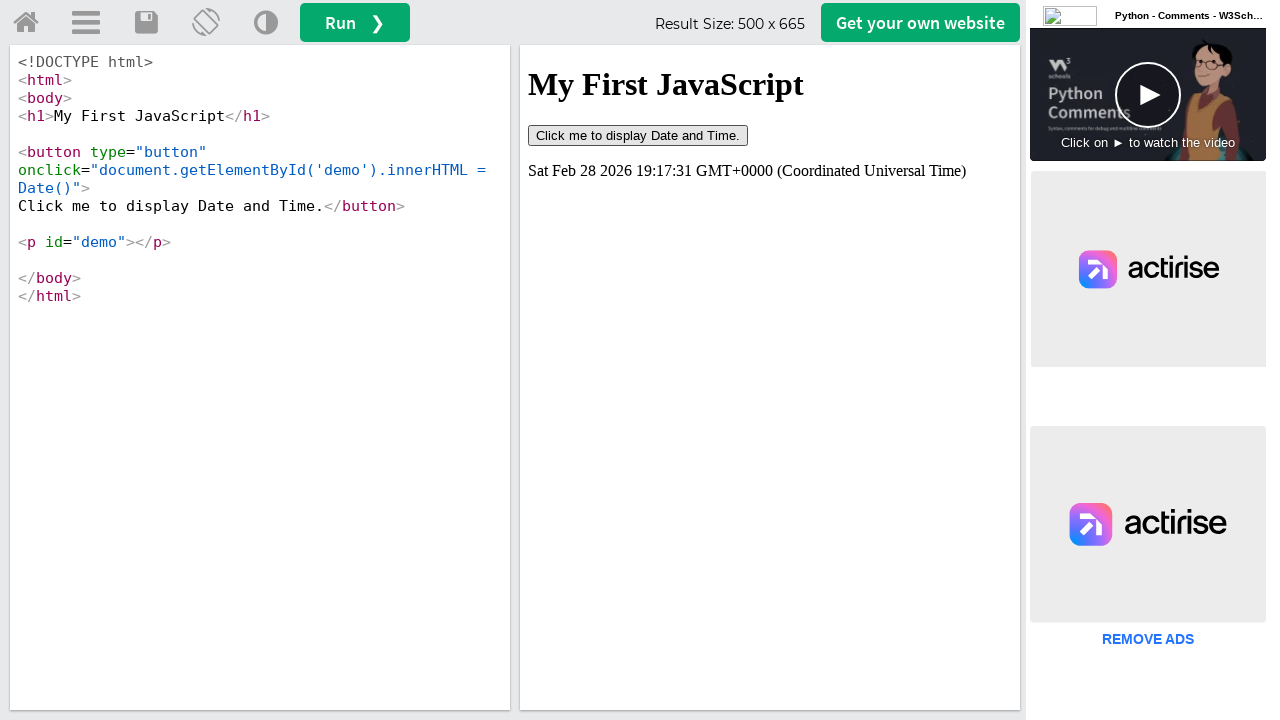

Waited 1 second for button action to complete
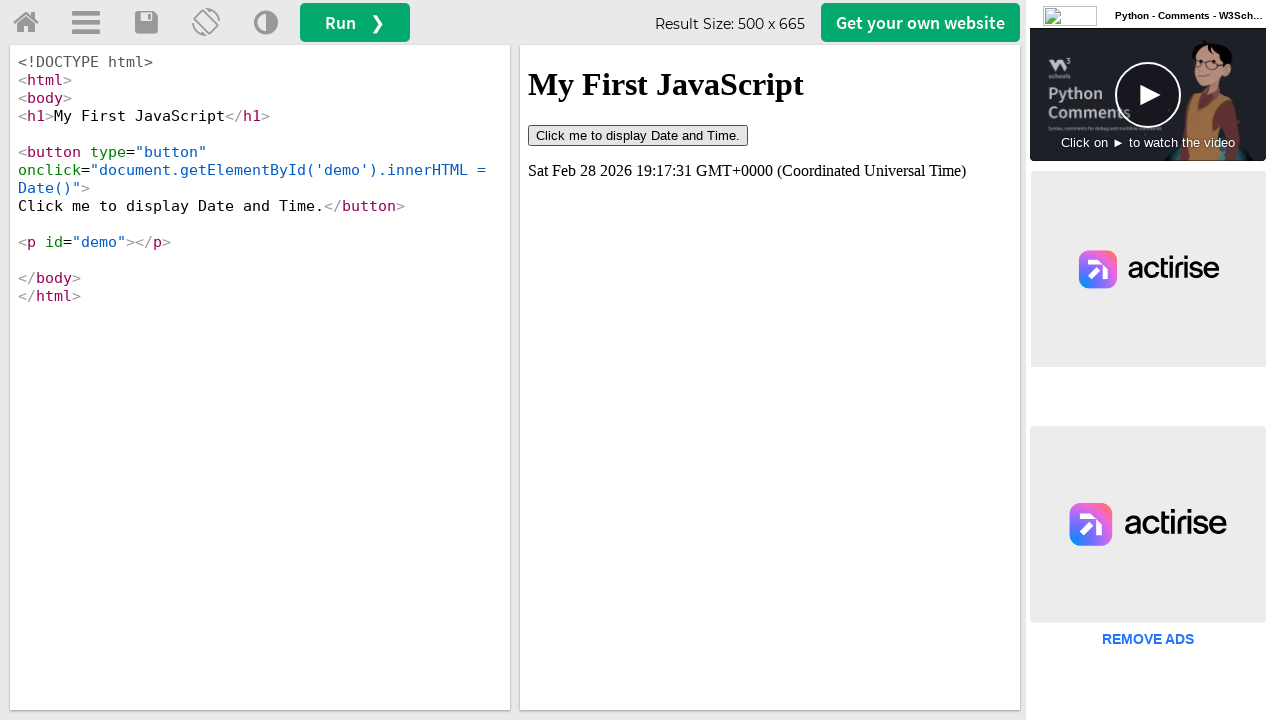

Clicked the 'Try it Yourself' home link in the parent frame at (26, 23) on a#tryhome
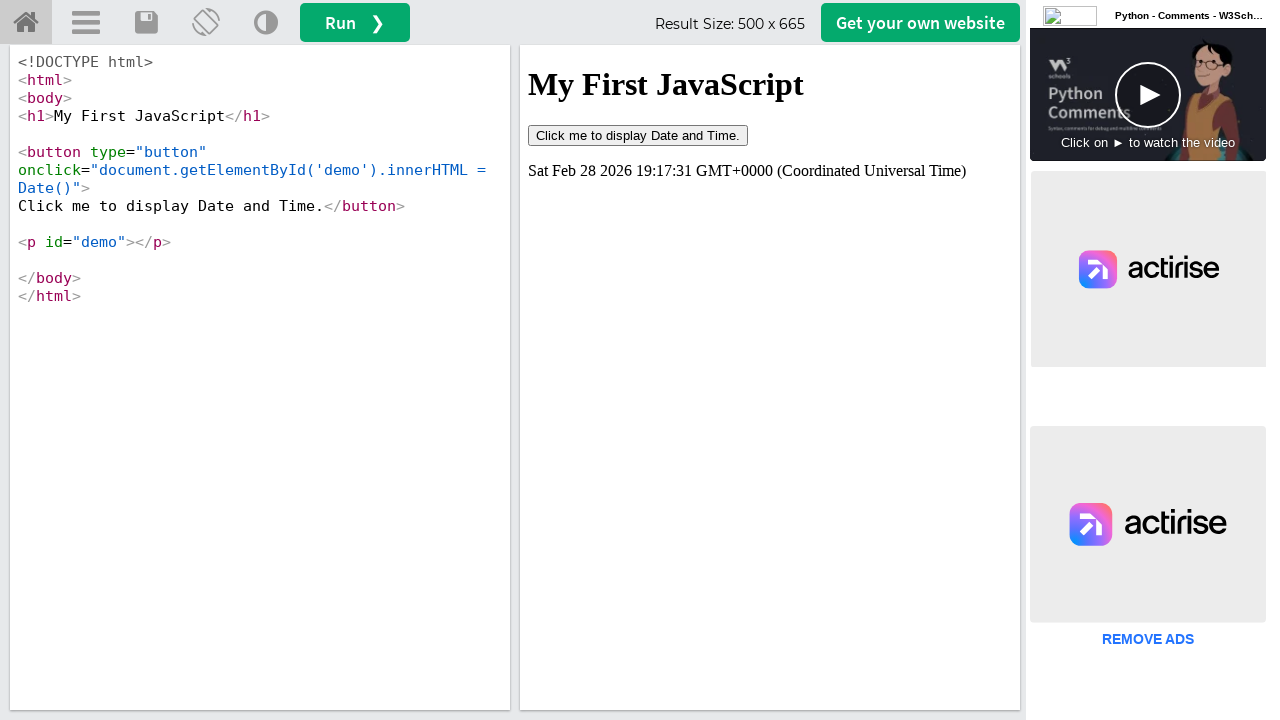

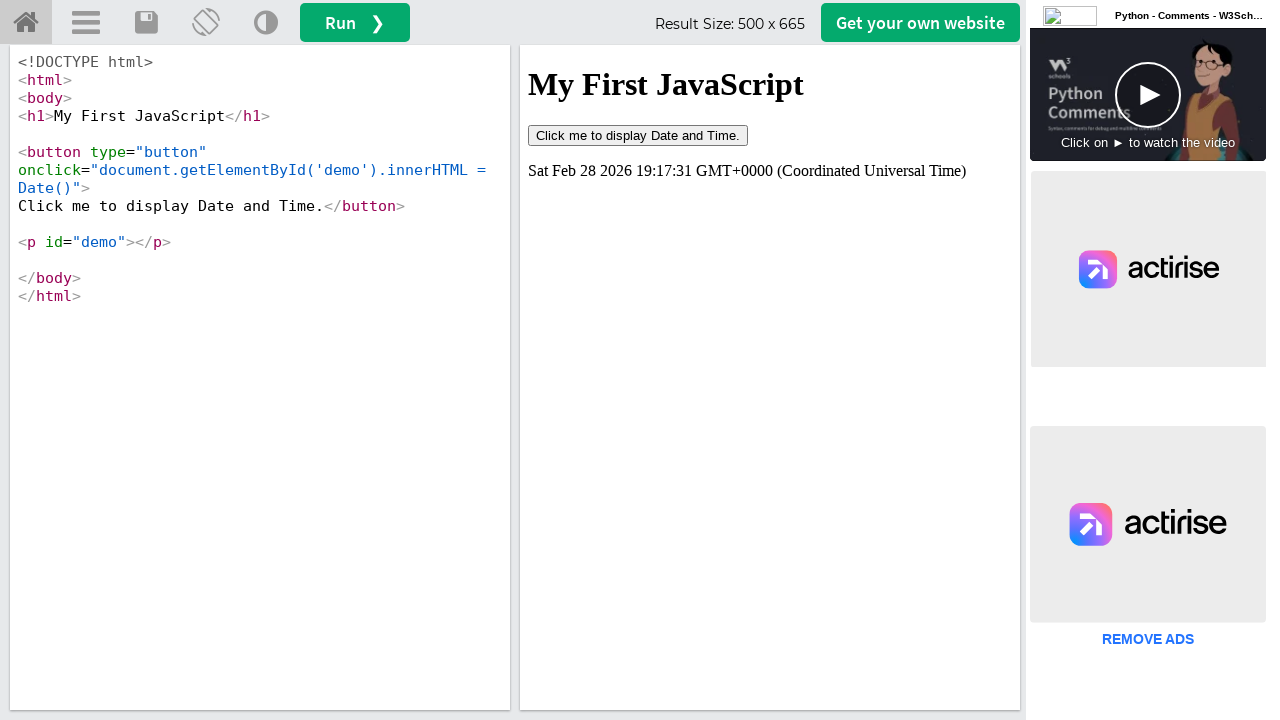